Tests prompt dialog by entering text and verifying the entered text is displayed

Starting URL: https://demoqa.com/alerts

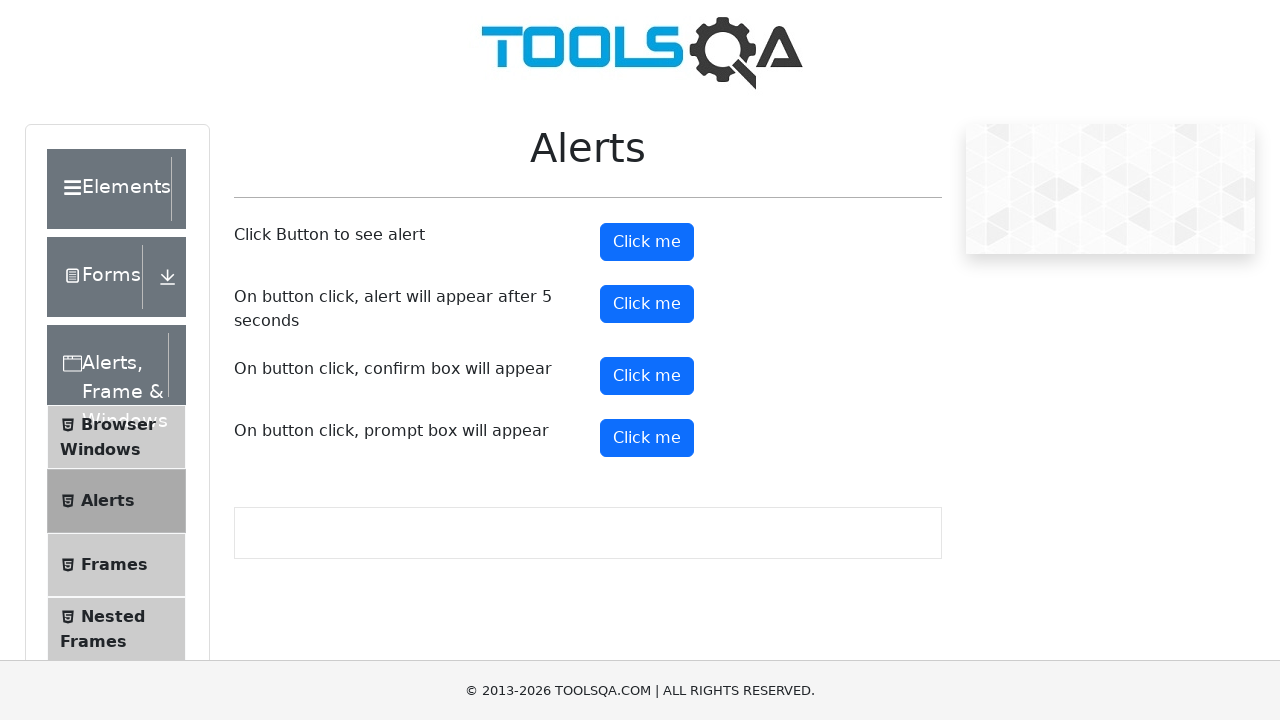

Navigated to https://demoqa.com/alerts
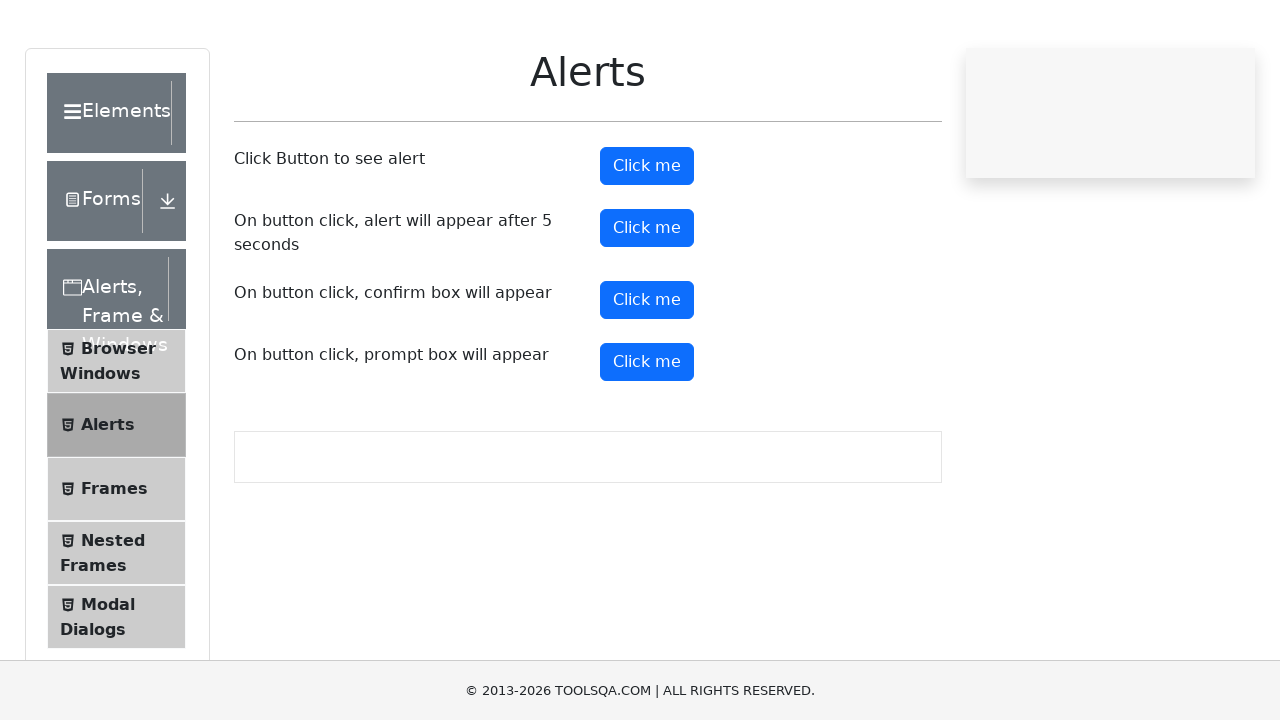

Set up dialog handler to accept prompt with 'TestUser123'
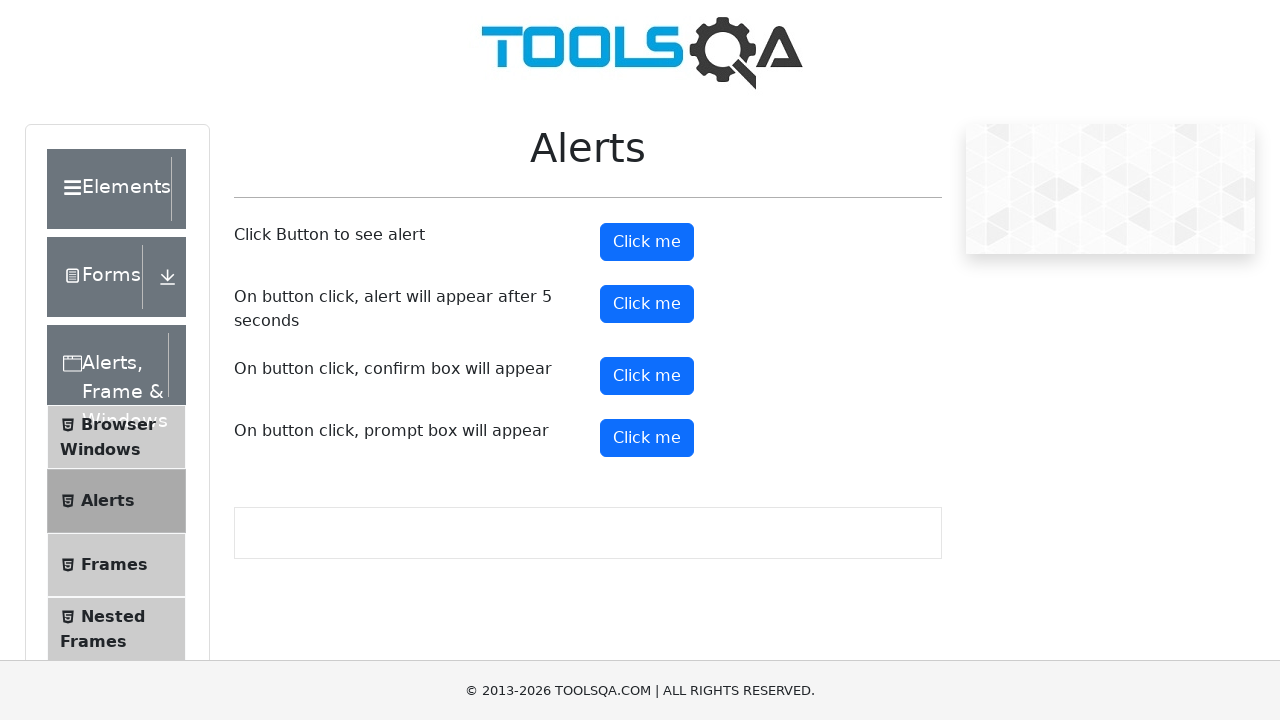

Clicked prompt button to trigger dialog at (647, 438) on #promtButton
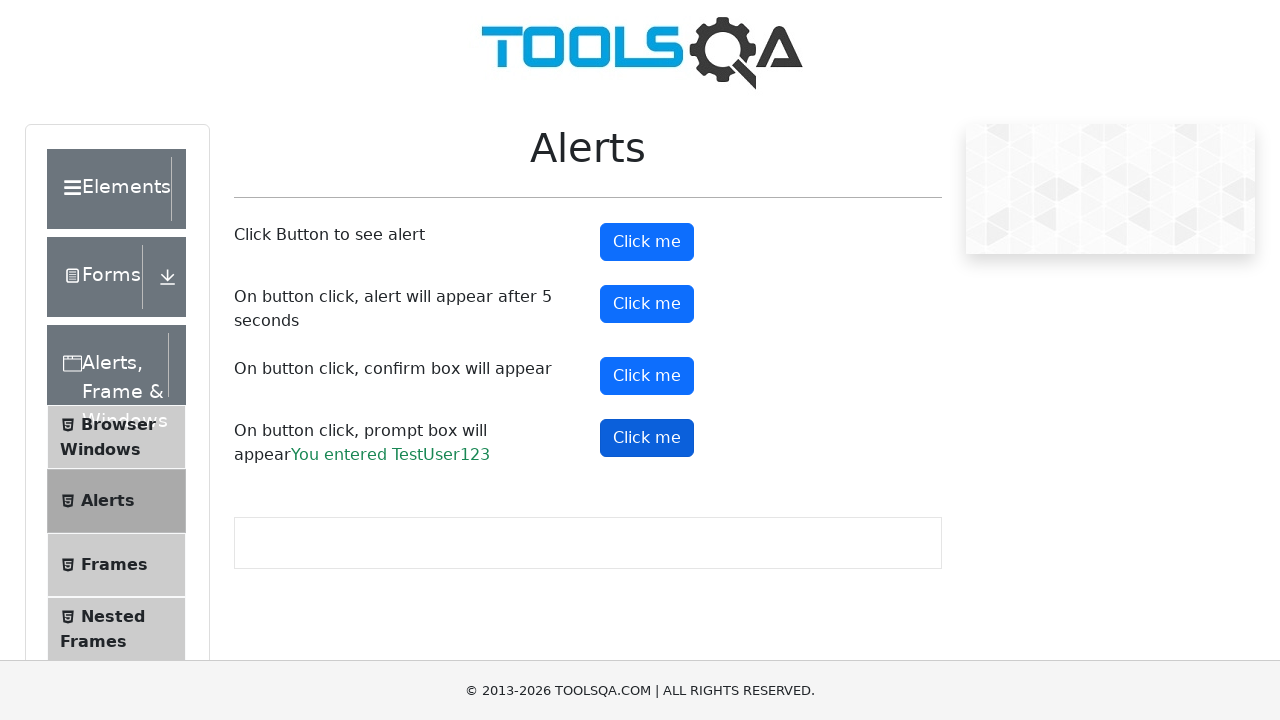

Retrieved result text from prompt result element
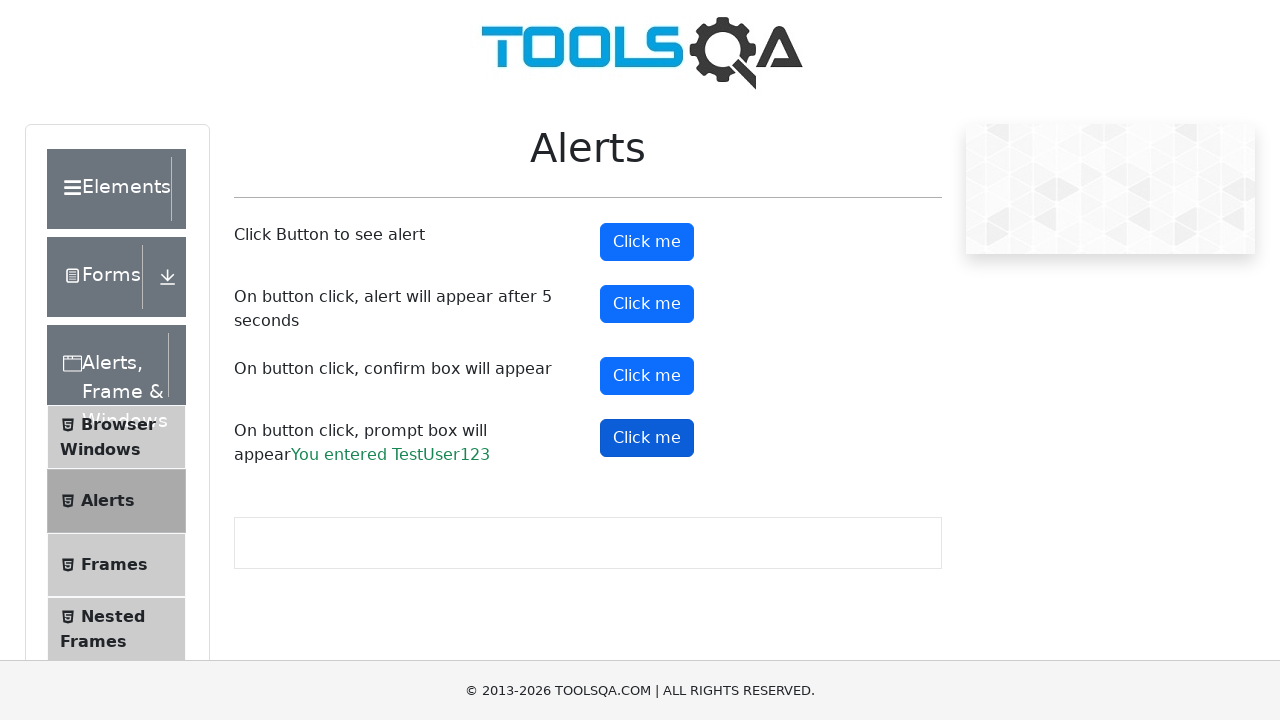

Verified result text equals 'You entered TestUser123'
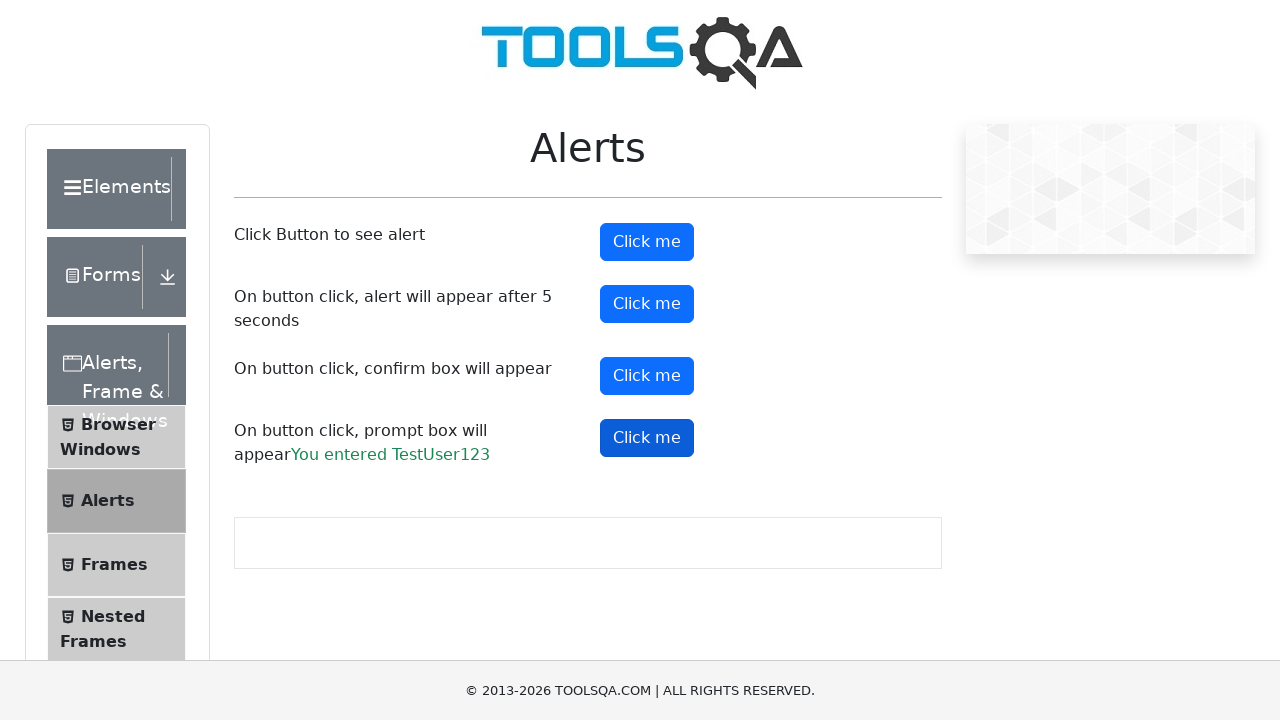

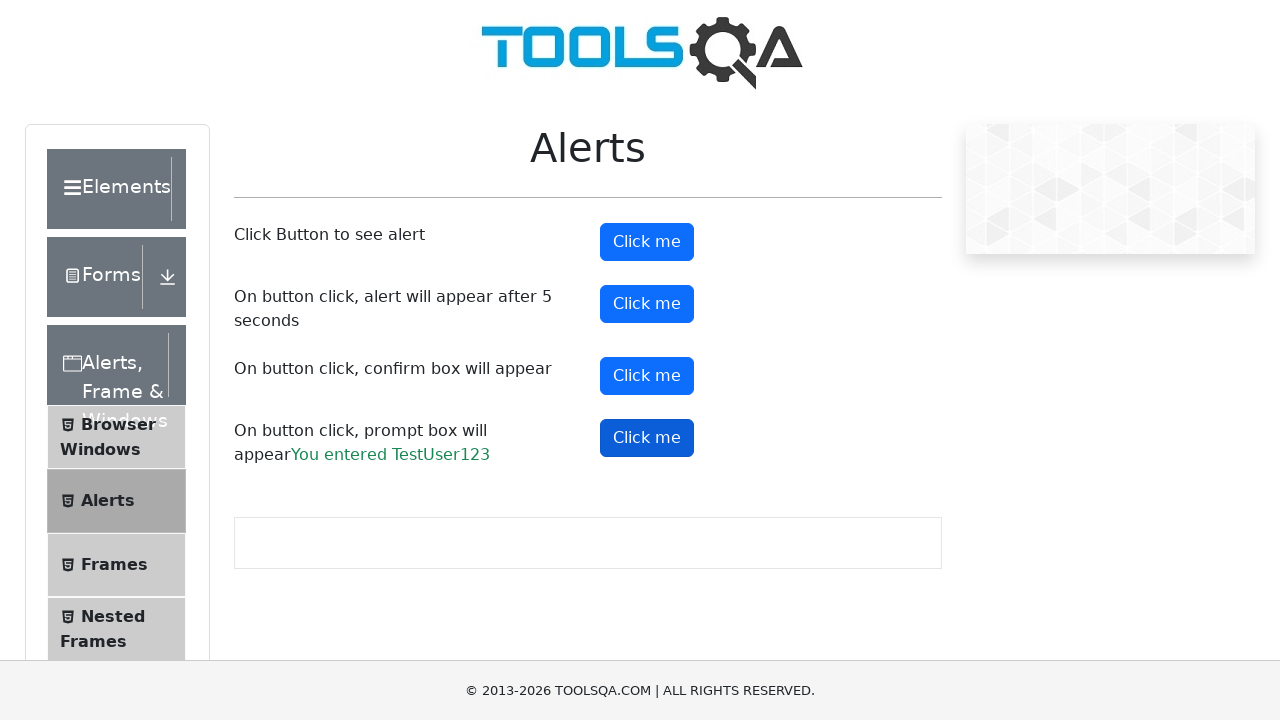